Tests window handle functionality by clicking a link that opens a new window, switching between the original and new window, and verifying page titles and text content on both windows.

Starting URL: https://the-internet.herokuapp.com/windows

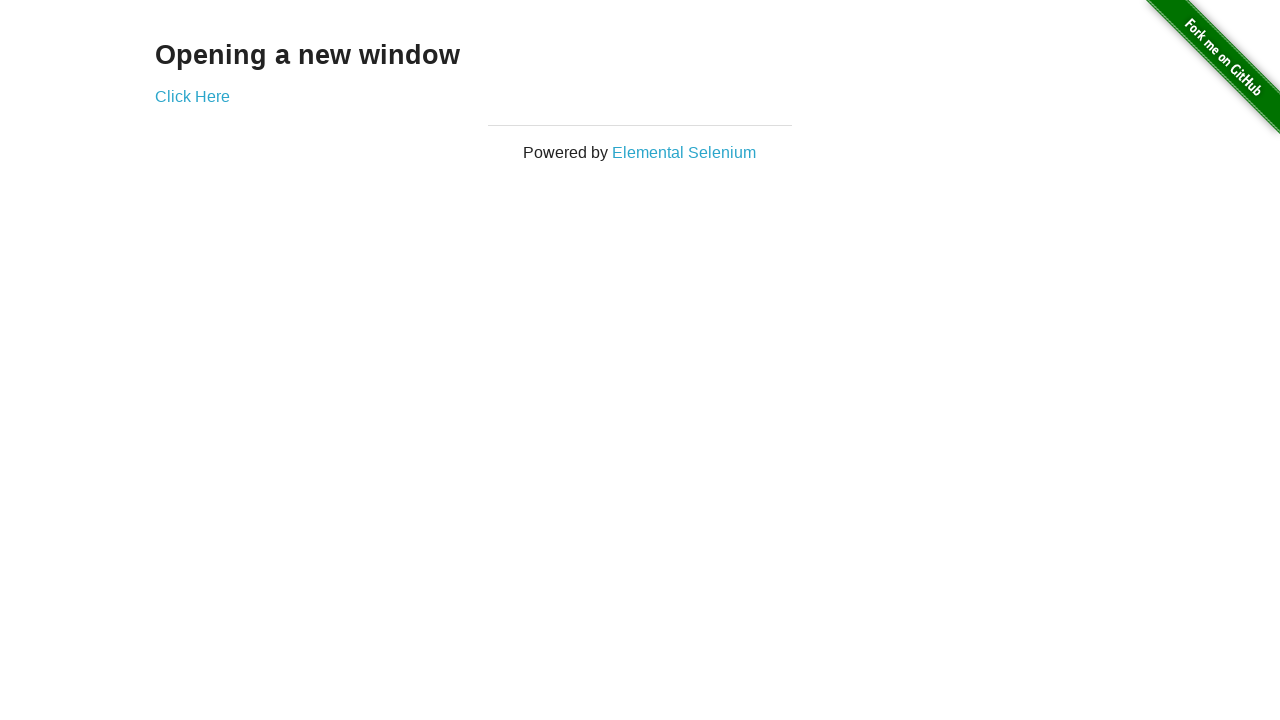

Waited for h3 heading to load on initial page
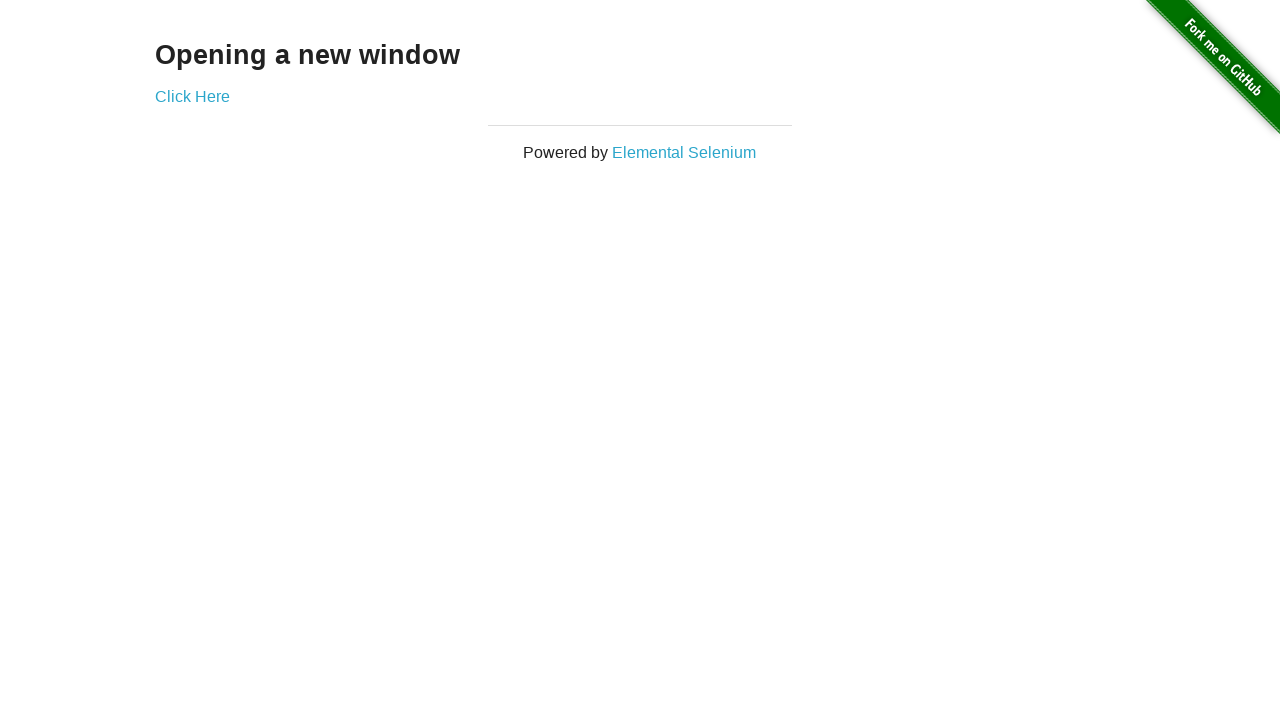

Verified initial page heading is 'Opening a new window'
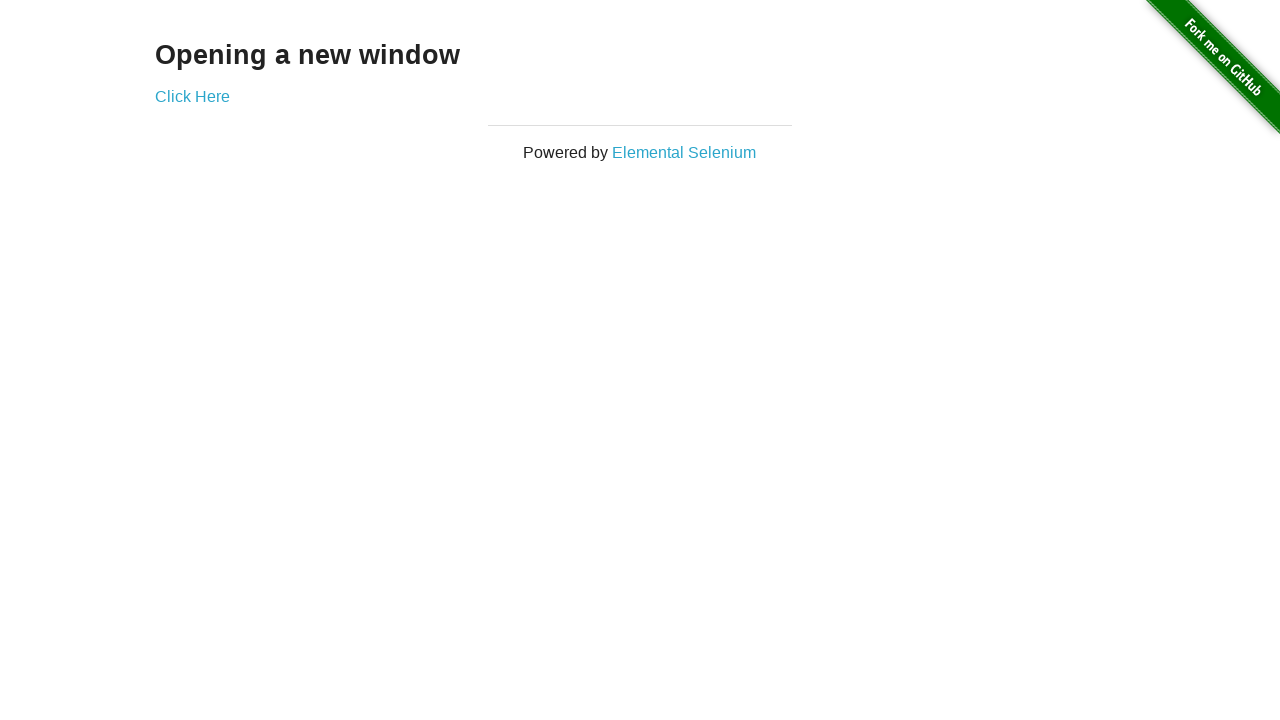

Verified initial page title is 'The Internet'
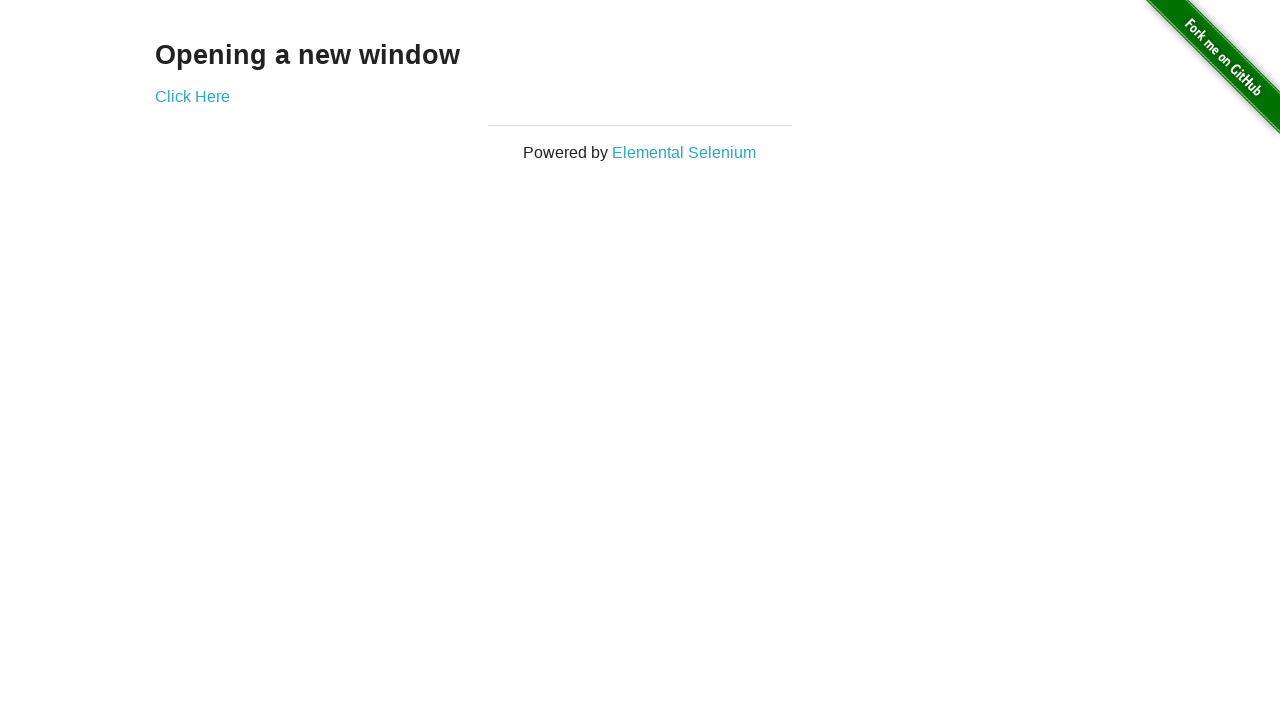

Clicked 'Click Here' link to open a new window at (192, 96) on xpath=//a[text()='Click Here']
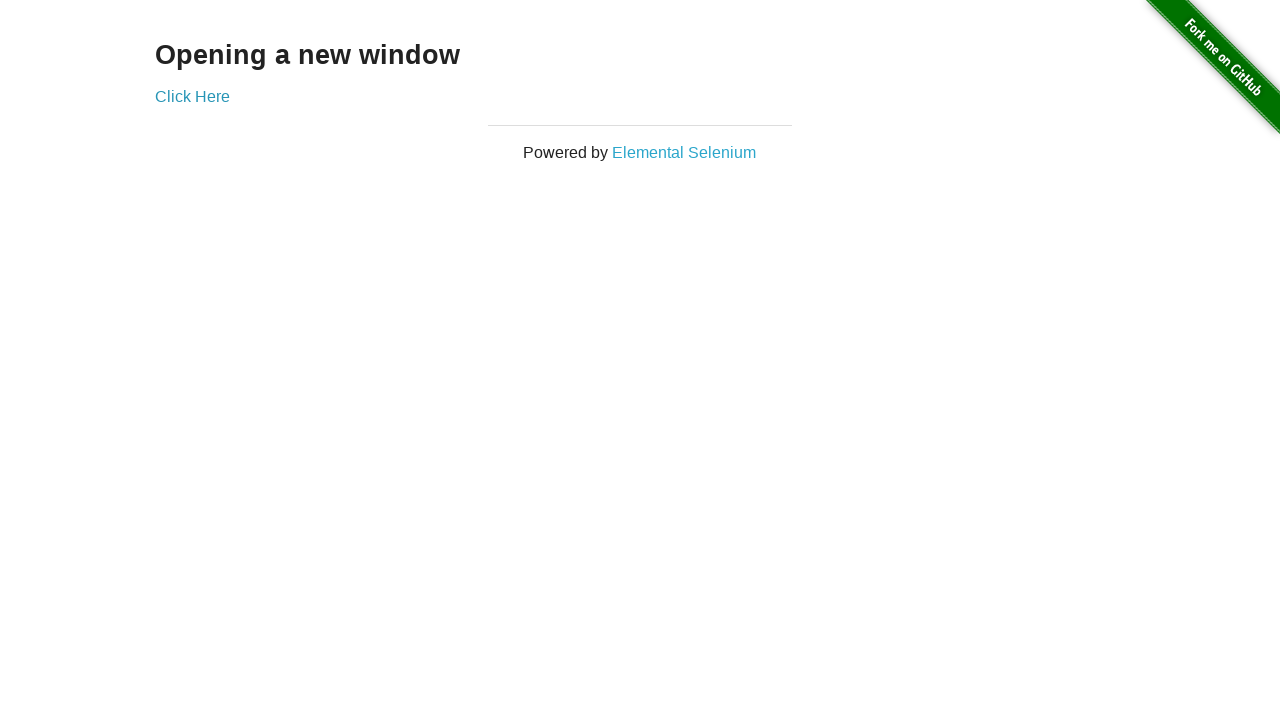

New window opened and loaded
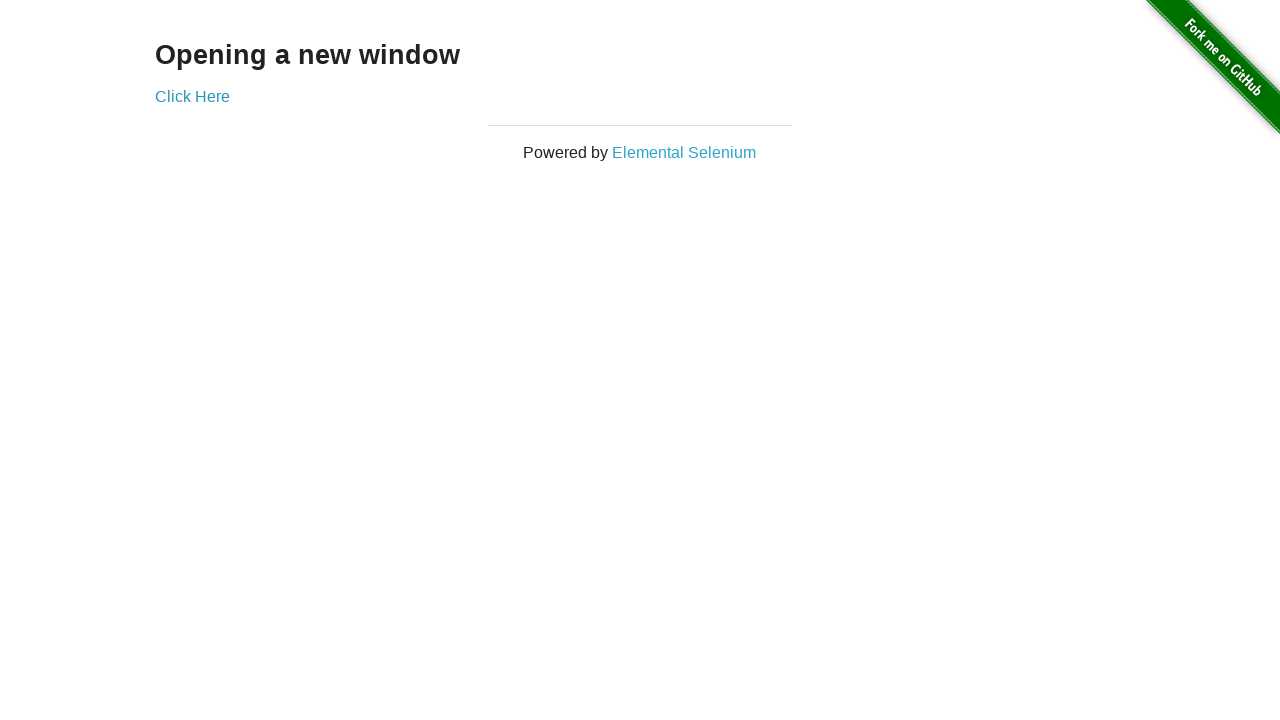

Verified new window title is 'New Window'
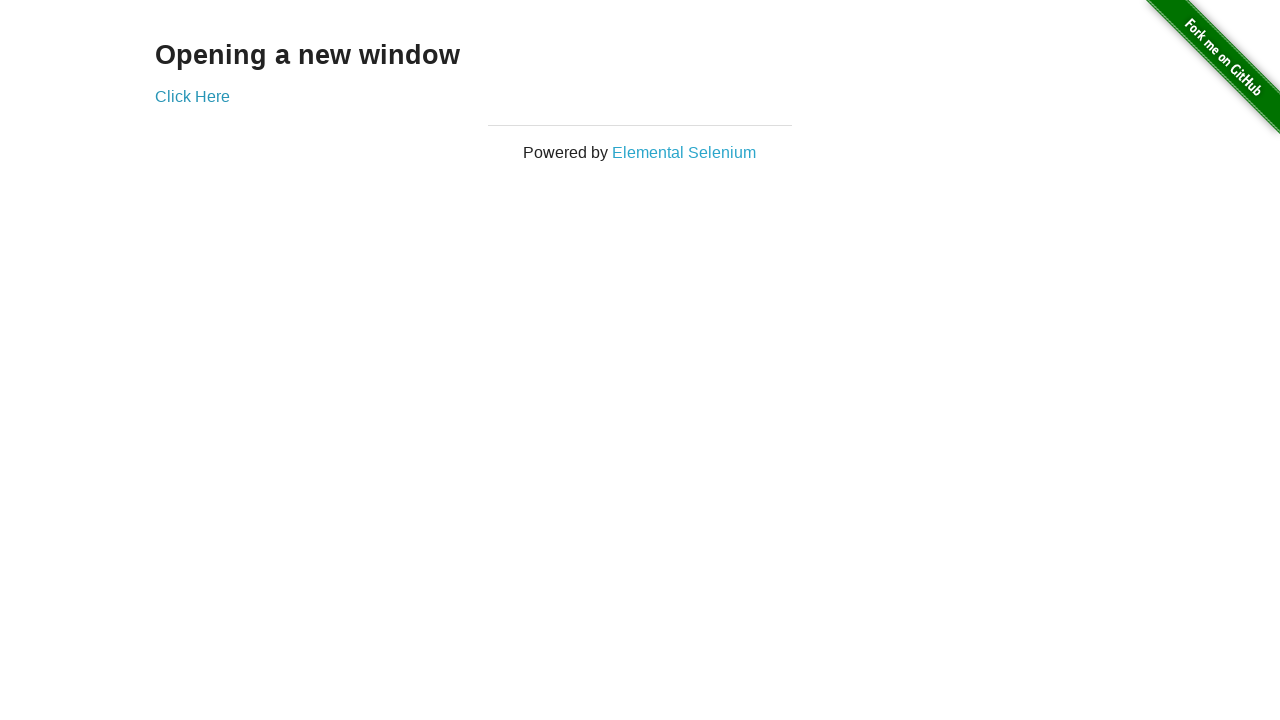

Verified new window heading is 'New Window'
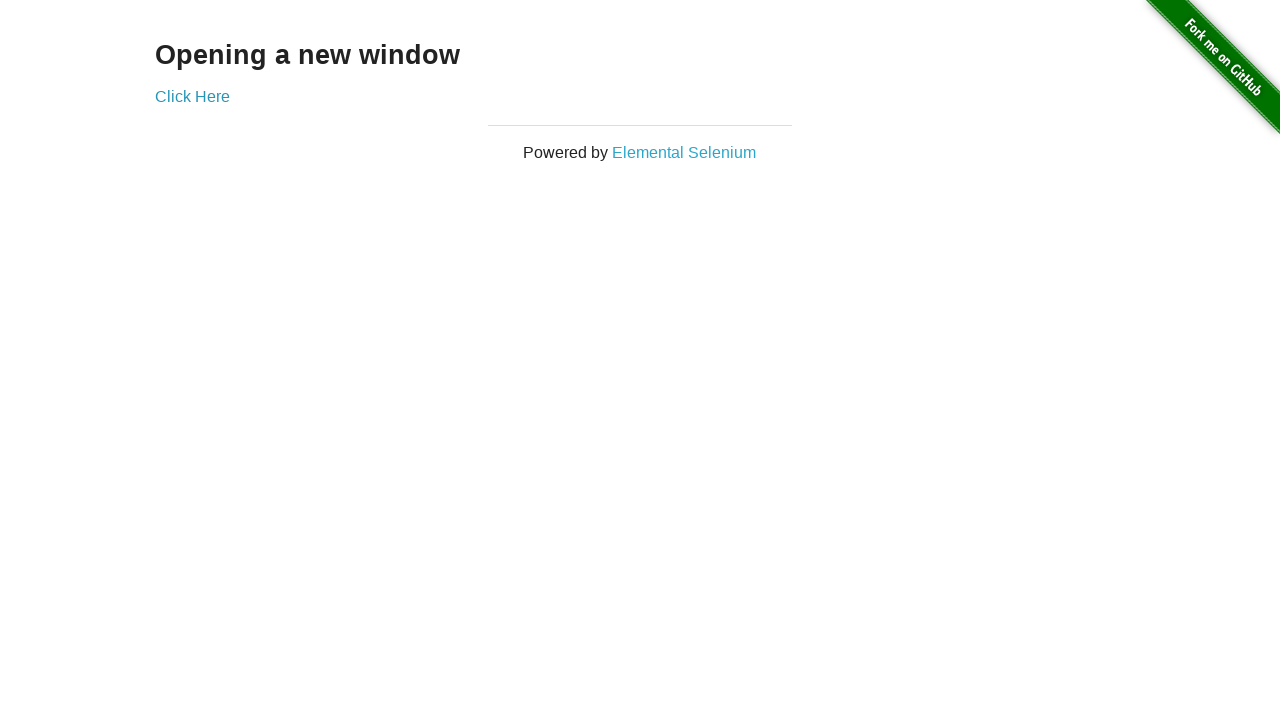

Switched back to original window
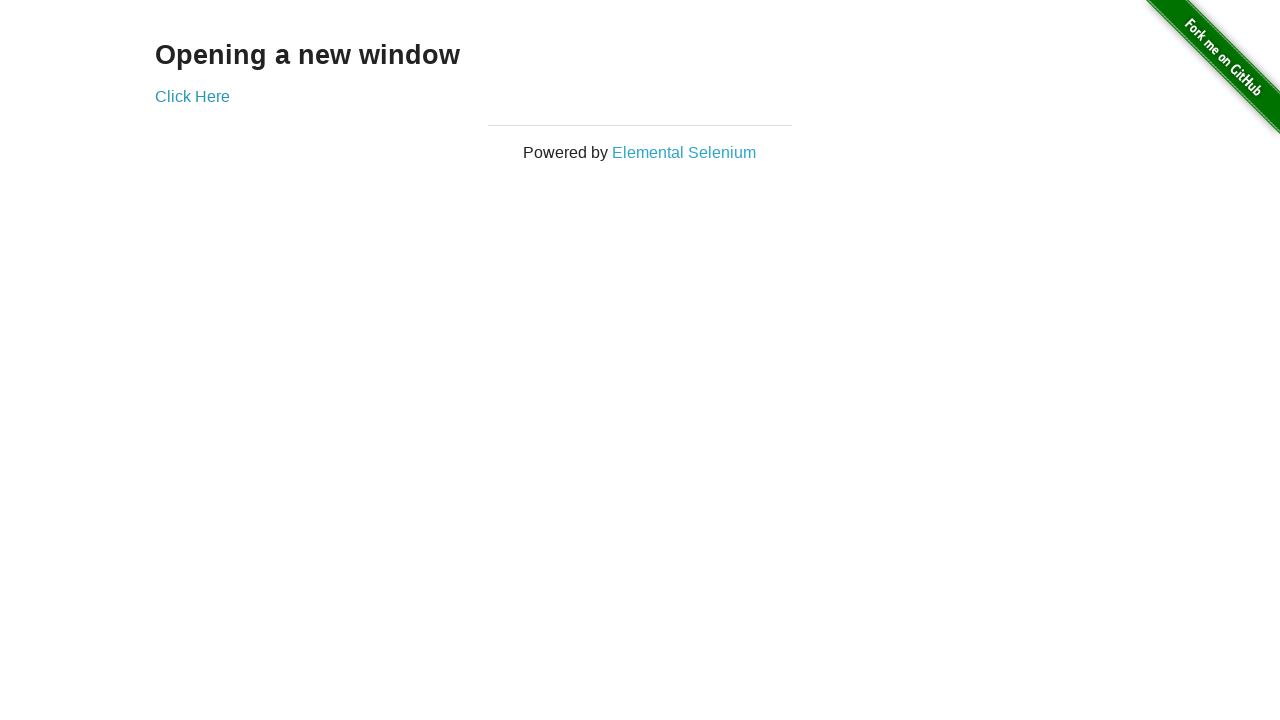

Verified original window title is still 'The Internet'
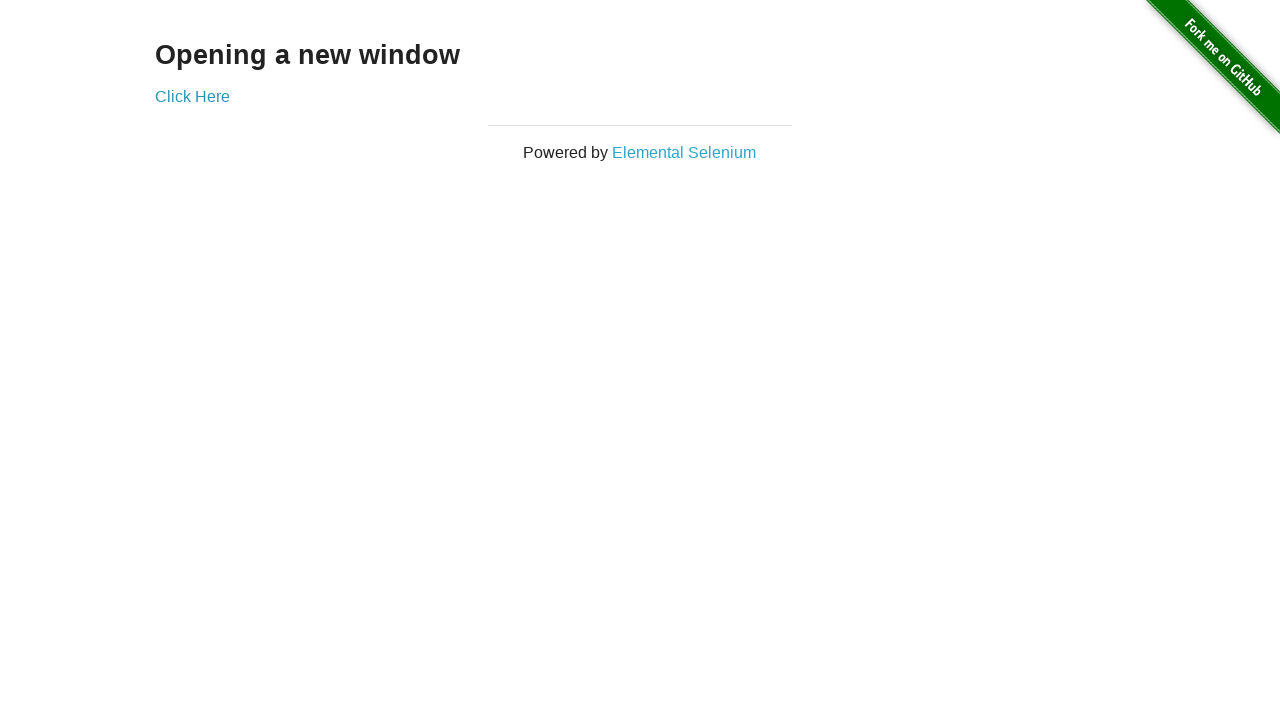

Switched to new window again
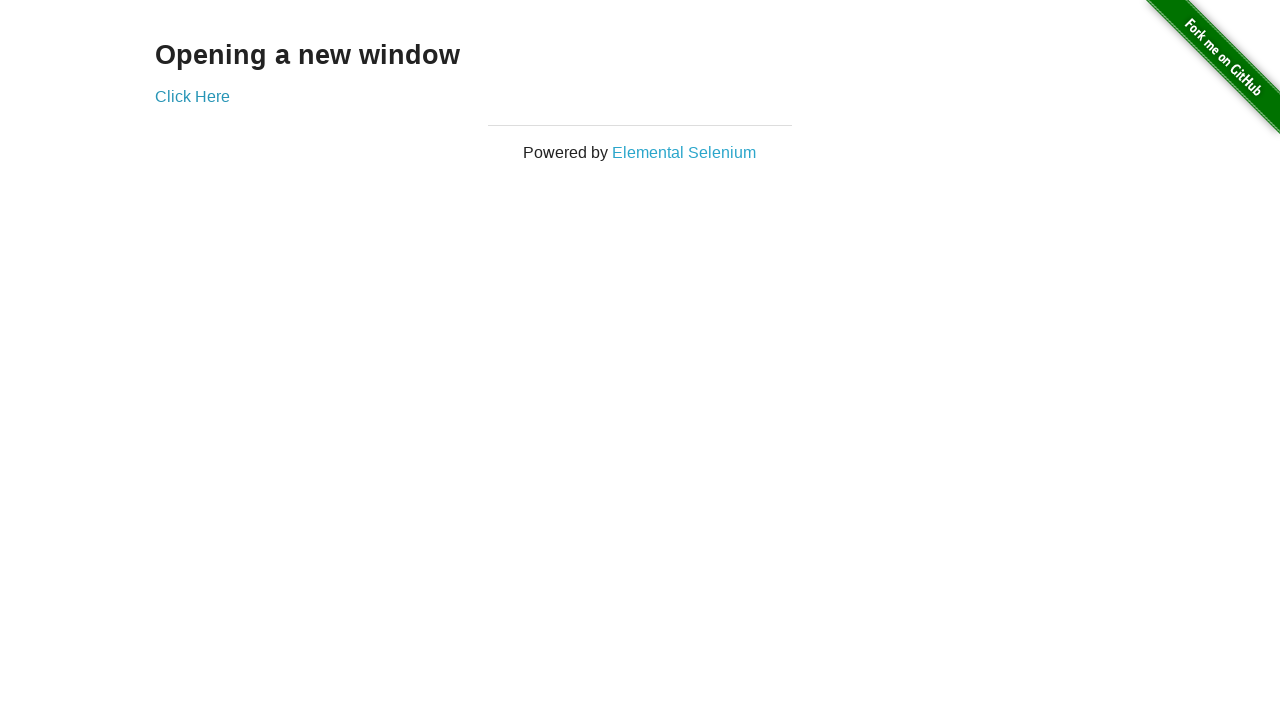

Verified new window title is still 'New Window'
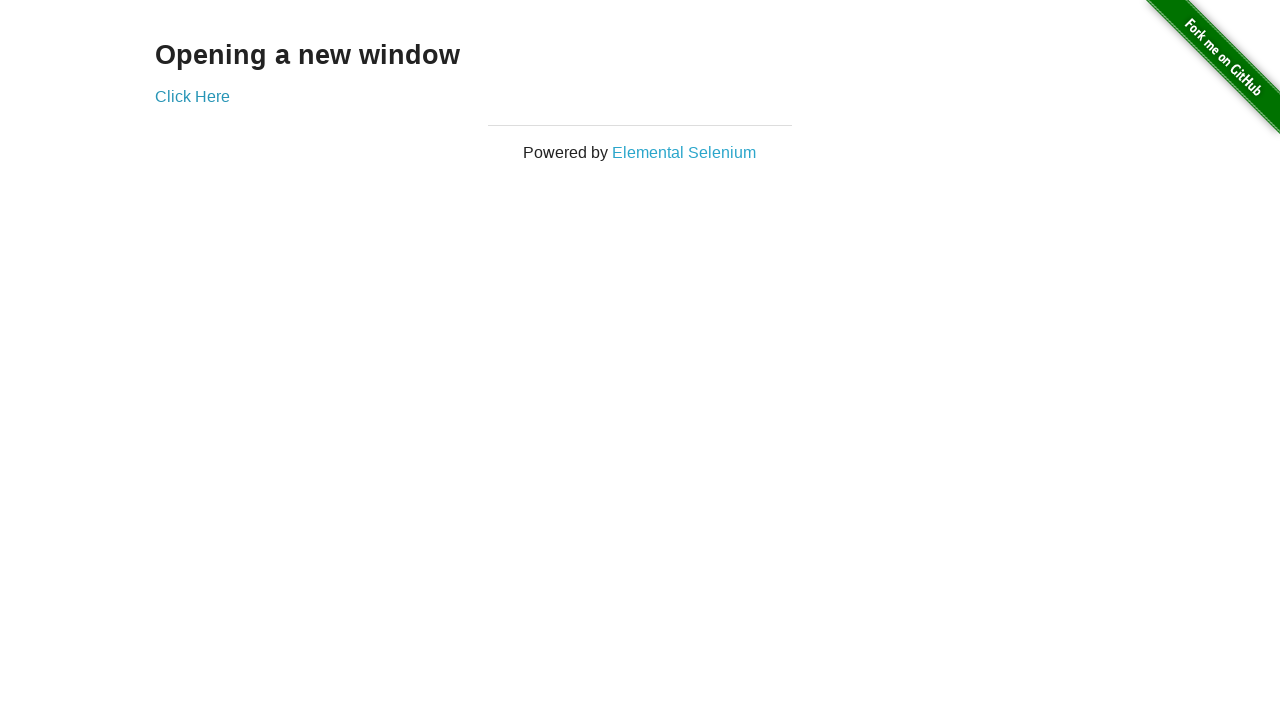

Verified new window heading is still 'New Window'
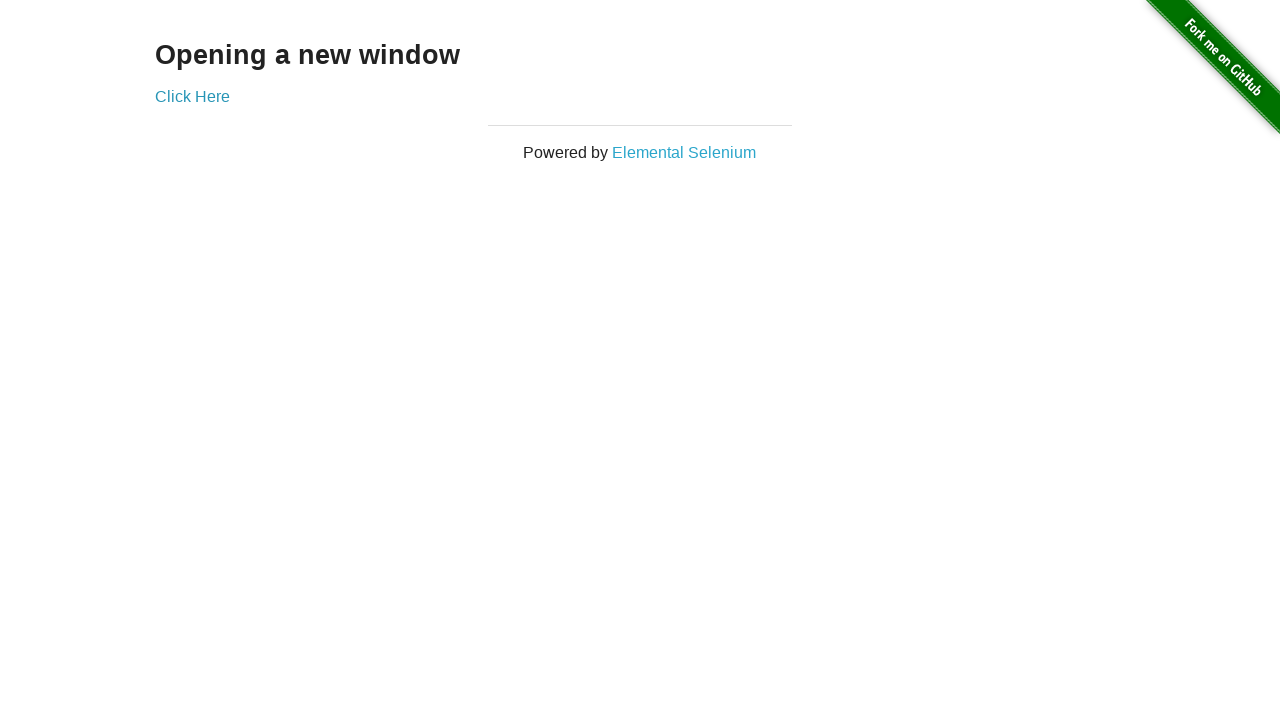

Switched back to original window one final time
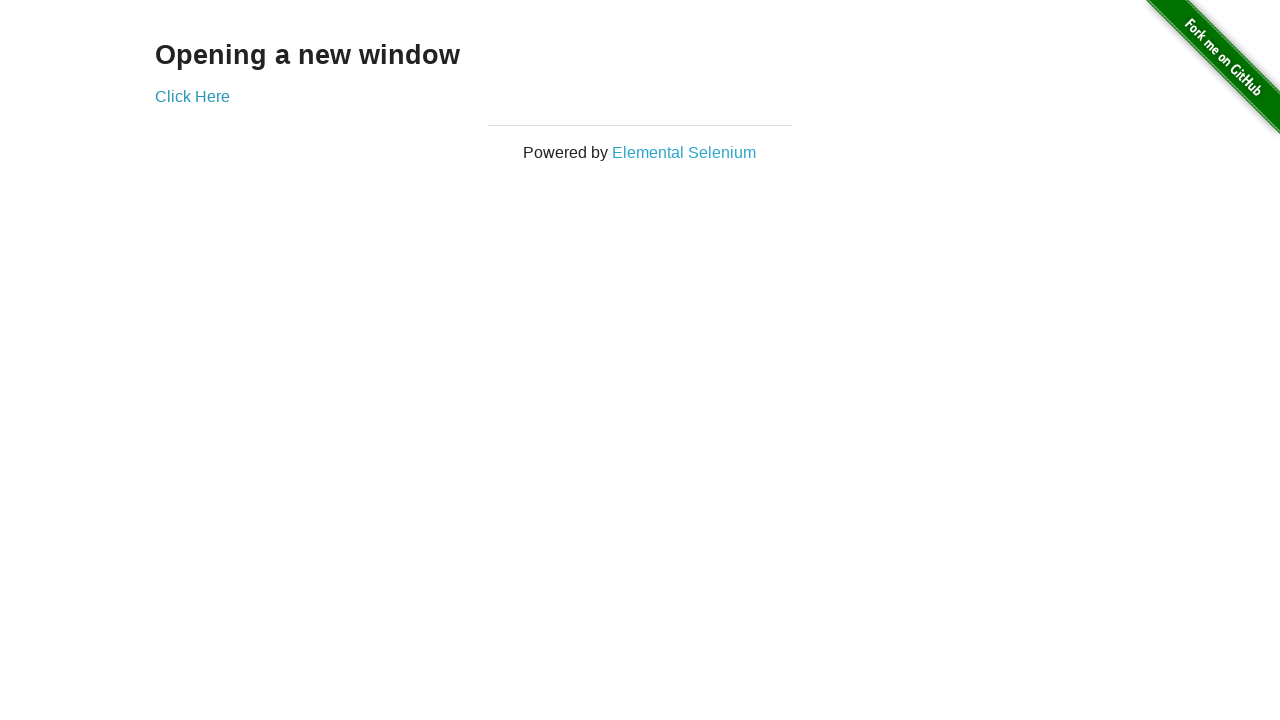

Verified original window title remains 'The Internet'
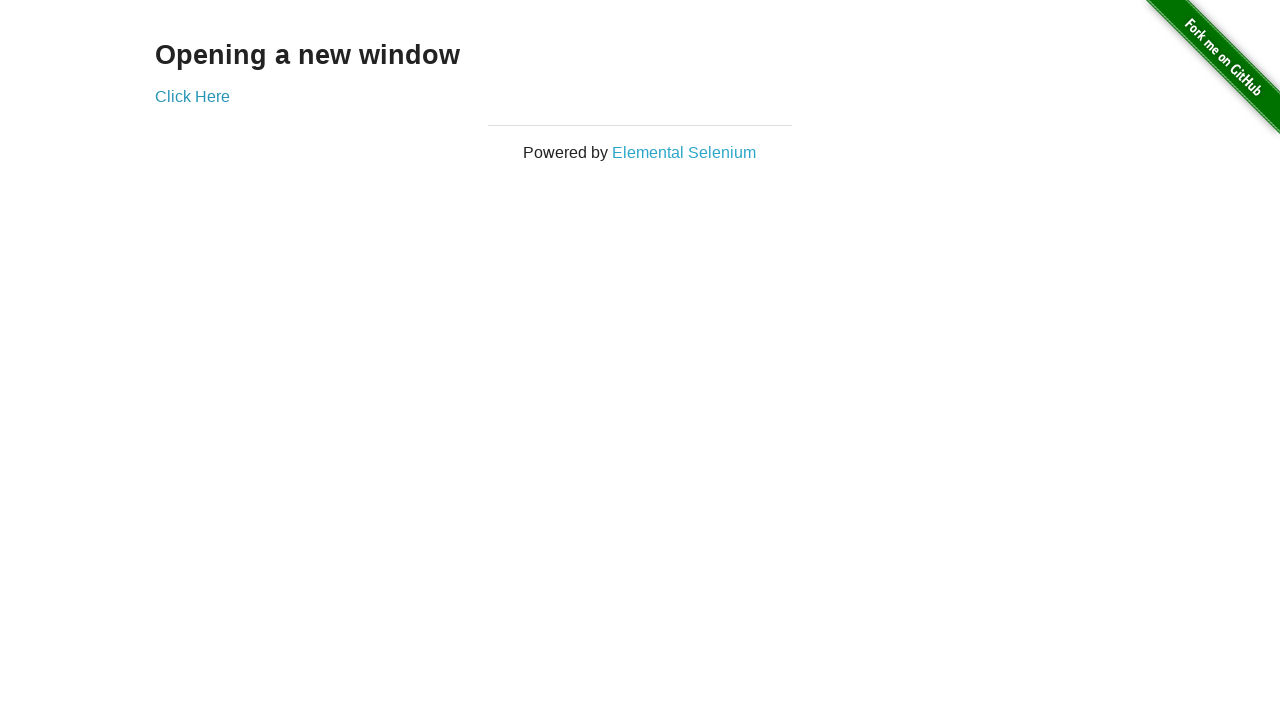

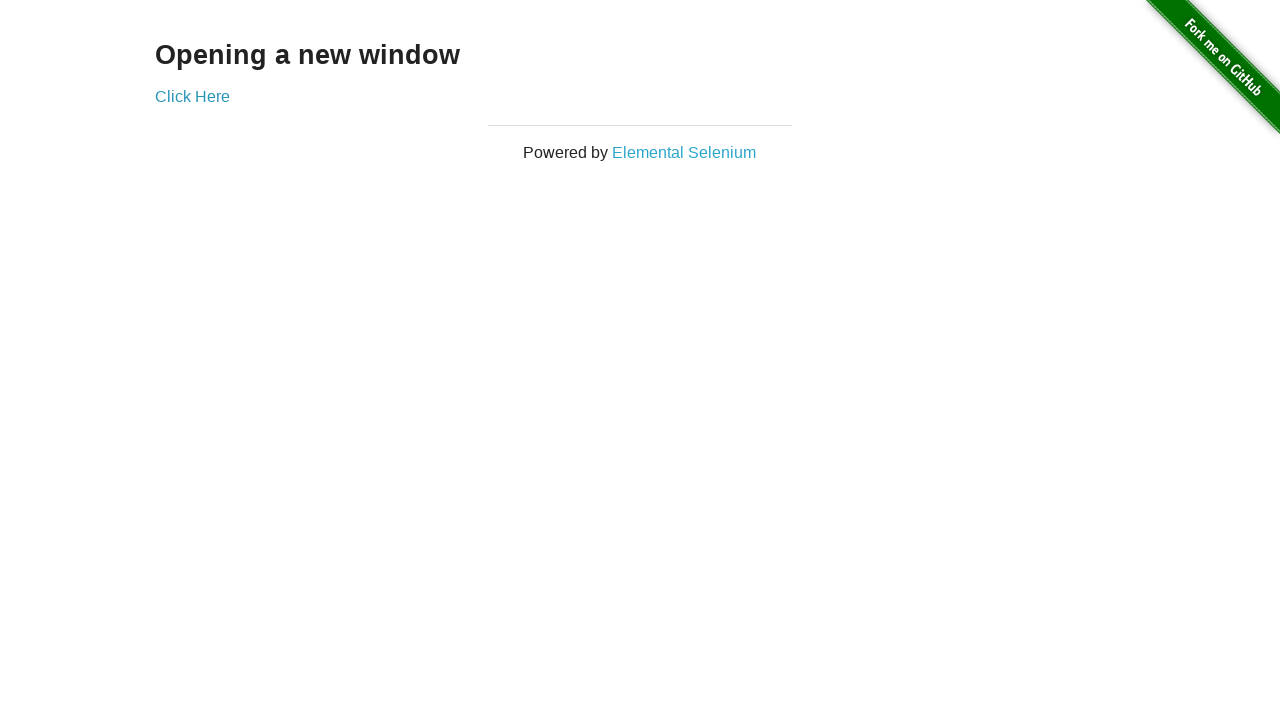